Tests the eighth FAQ accordion item by scrolling down, clicking on the eighth question, and verifying the answer text is displayed correctly.

Starting URL: https://qa-scooter.praktikum-services.ru/

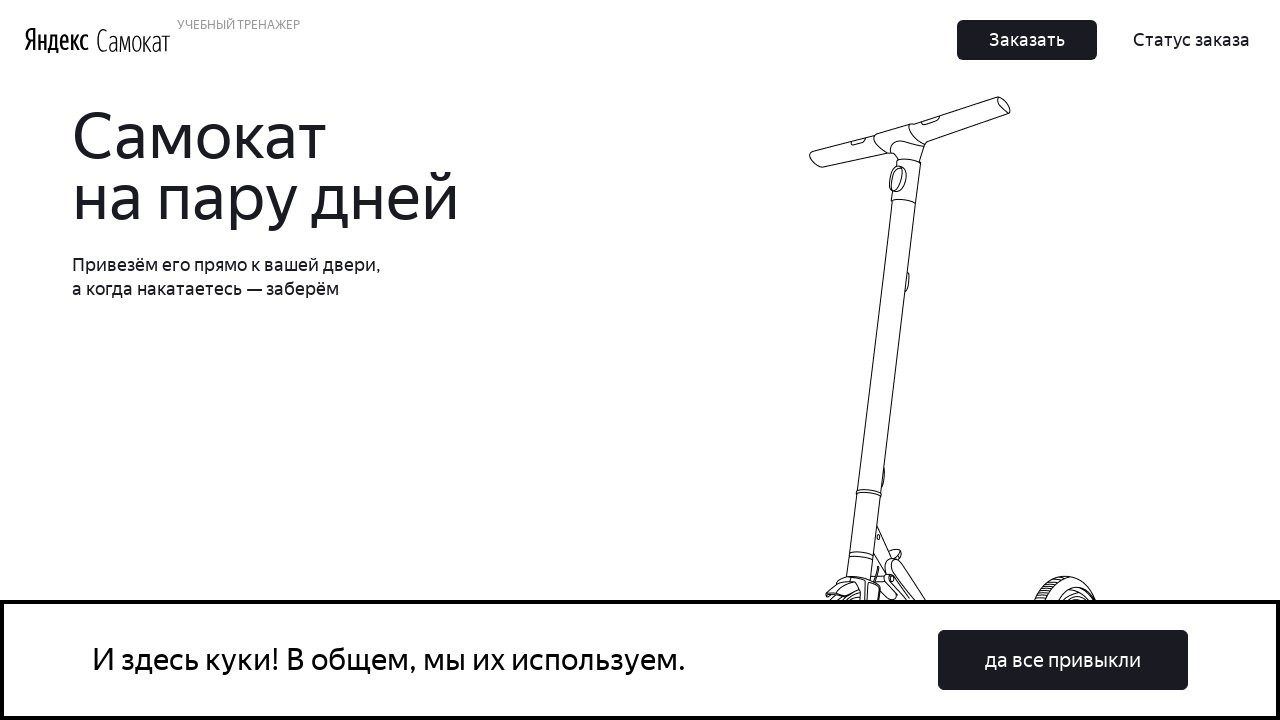

Scrolled down to the bottom of the page to view FAQ section
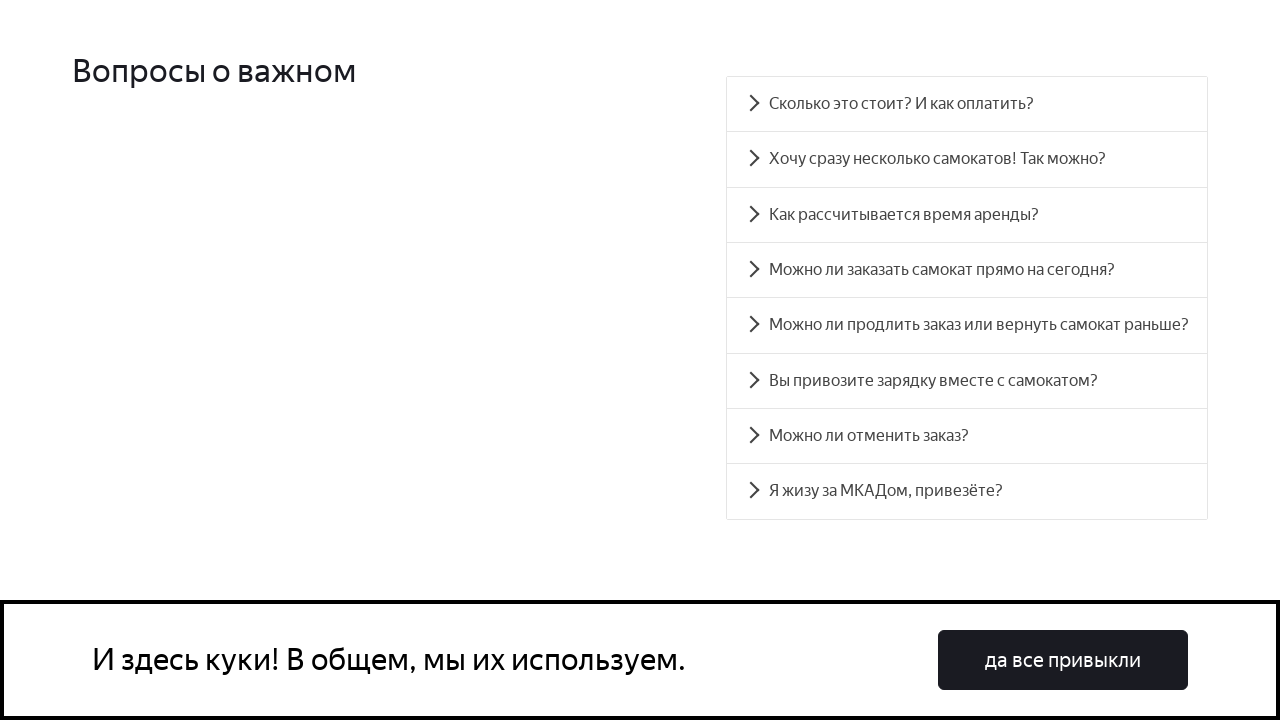

Clicked on the eighth FAQ accordion question at (967, 492) on #accordion__heading-7
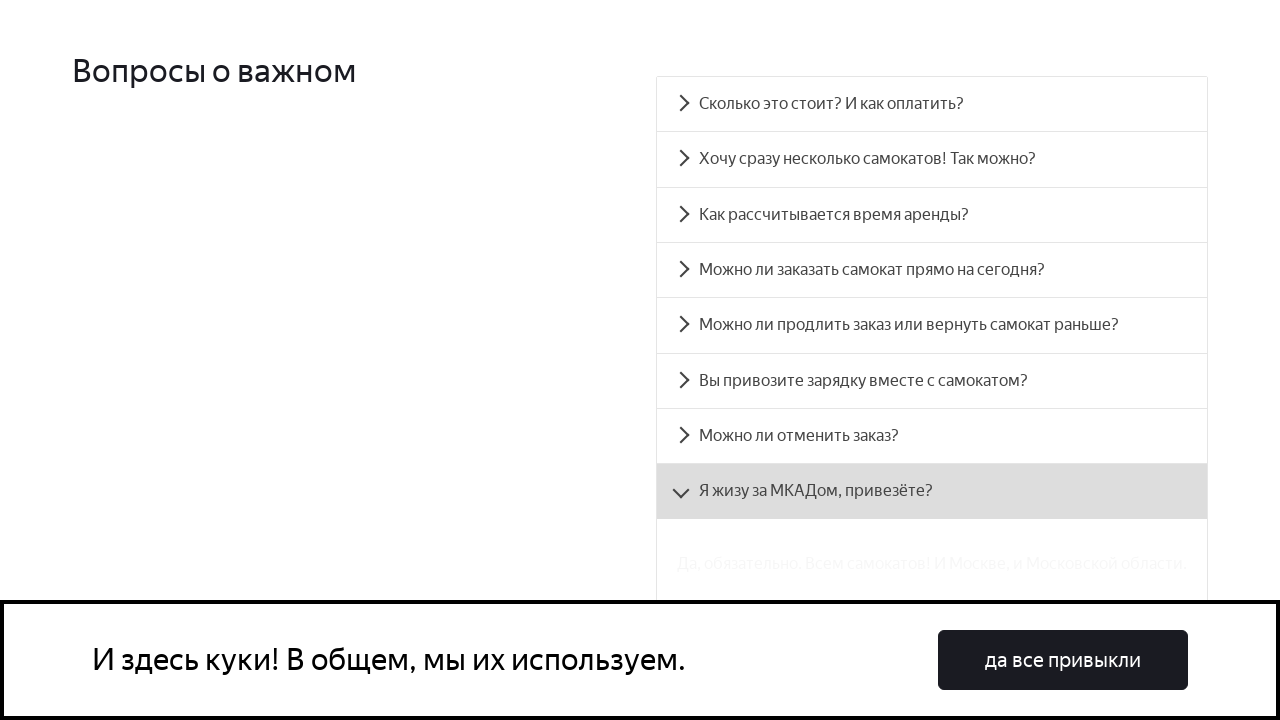

Verified that the eighth accordion answer panel is now visible
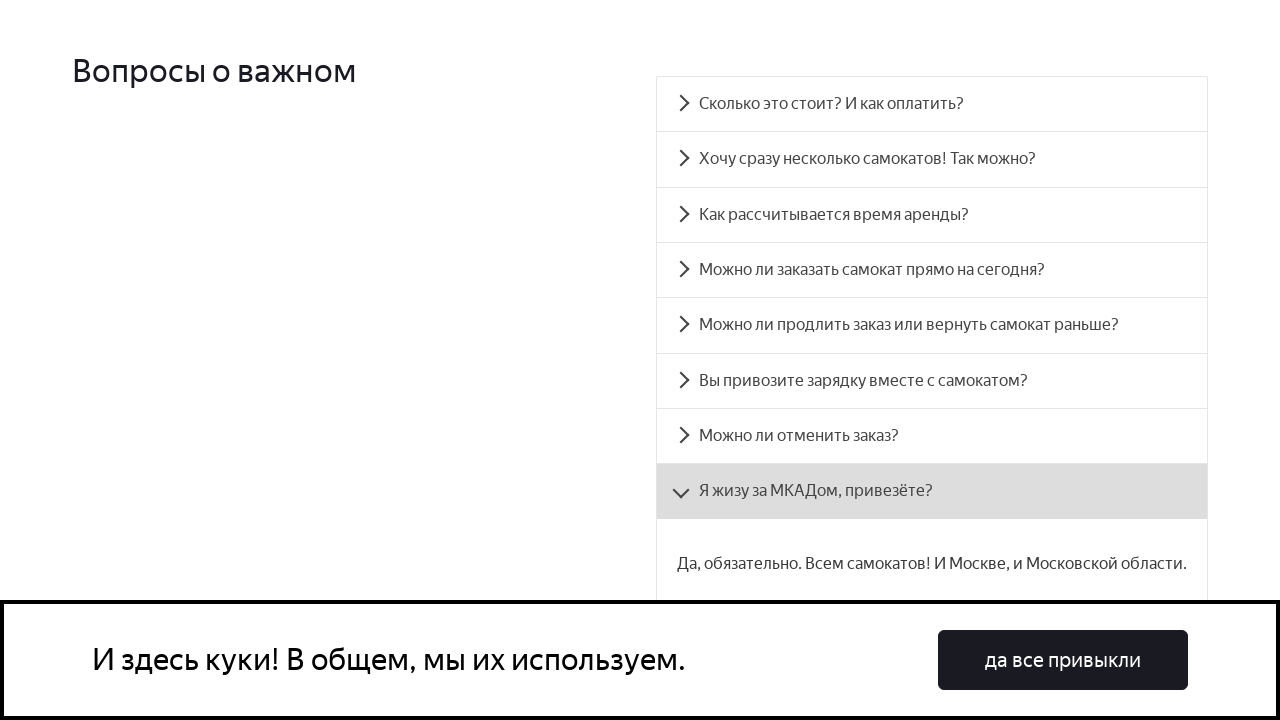

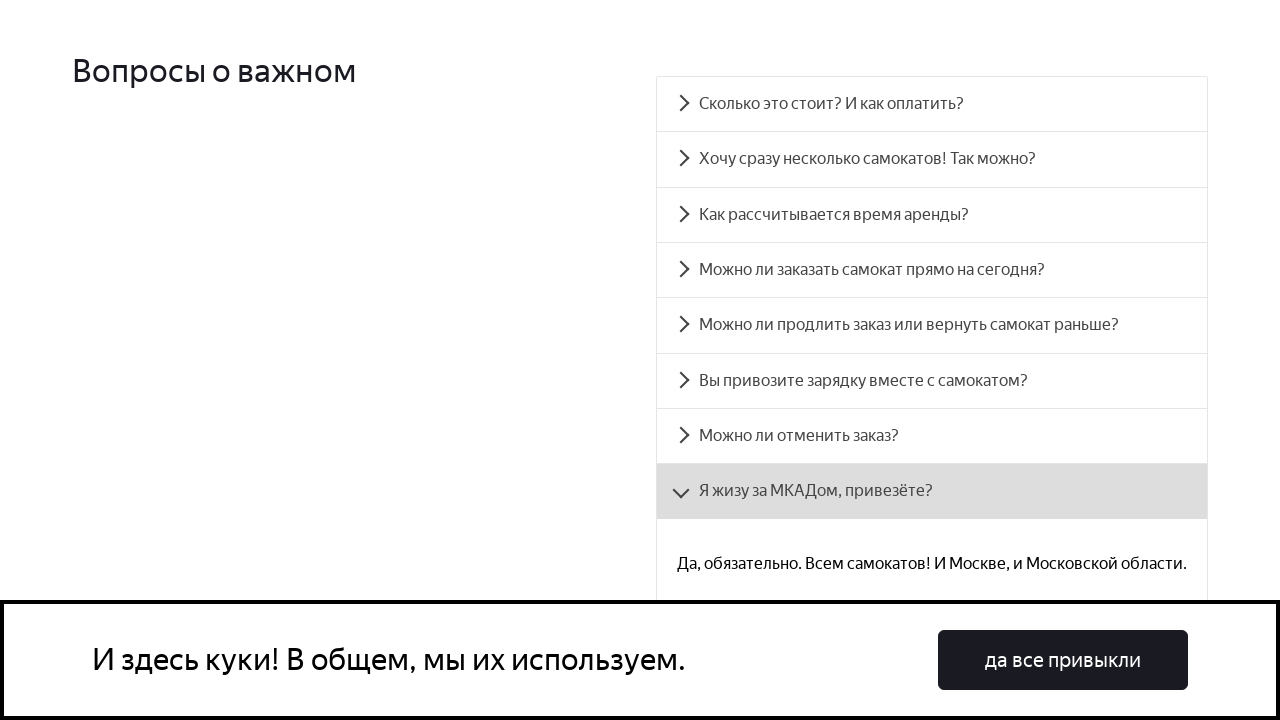